Tests the Let's Talk form on bytestechnolab.com SA homepage by filling in name, email, contact number, company URL, selecting service, and submitting the form.

Starting URL: https://www.bytestechnolab.com/sa/

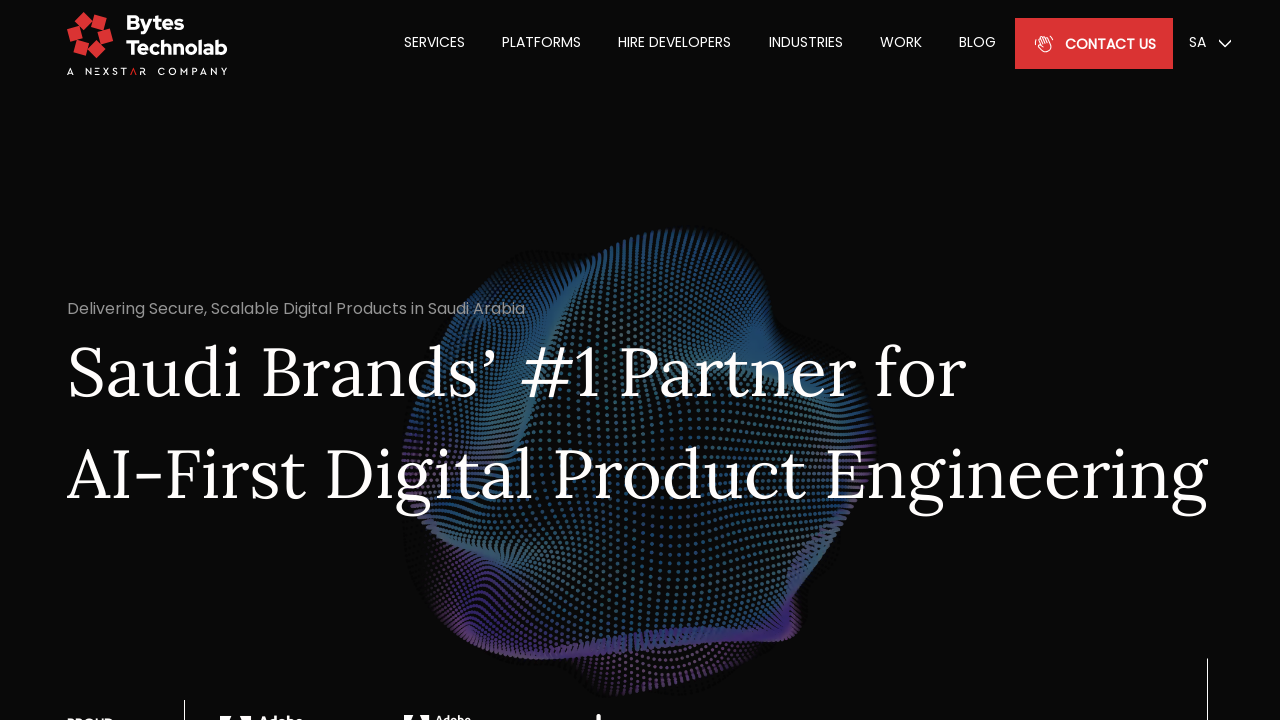

Filled full name field with 'Mohammed Ali' on #fullName_lets_talk_home
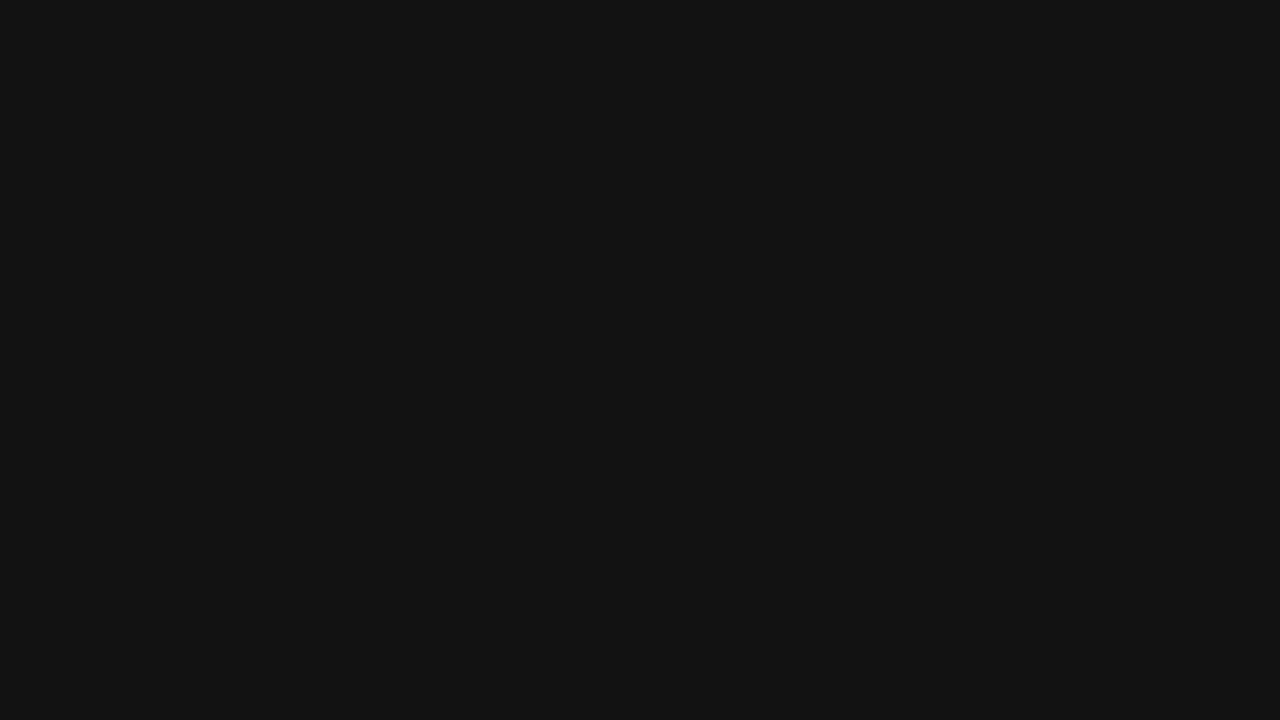

Filled email field with 'mohammed.ali@testmail.sa' on #email_lets_talk_home
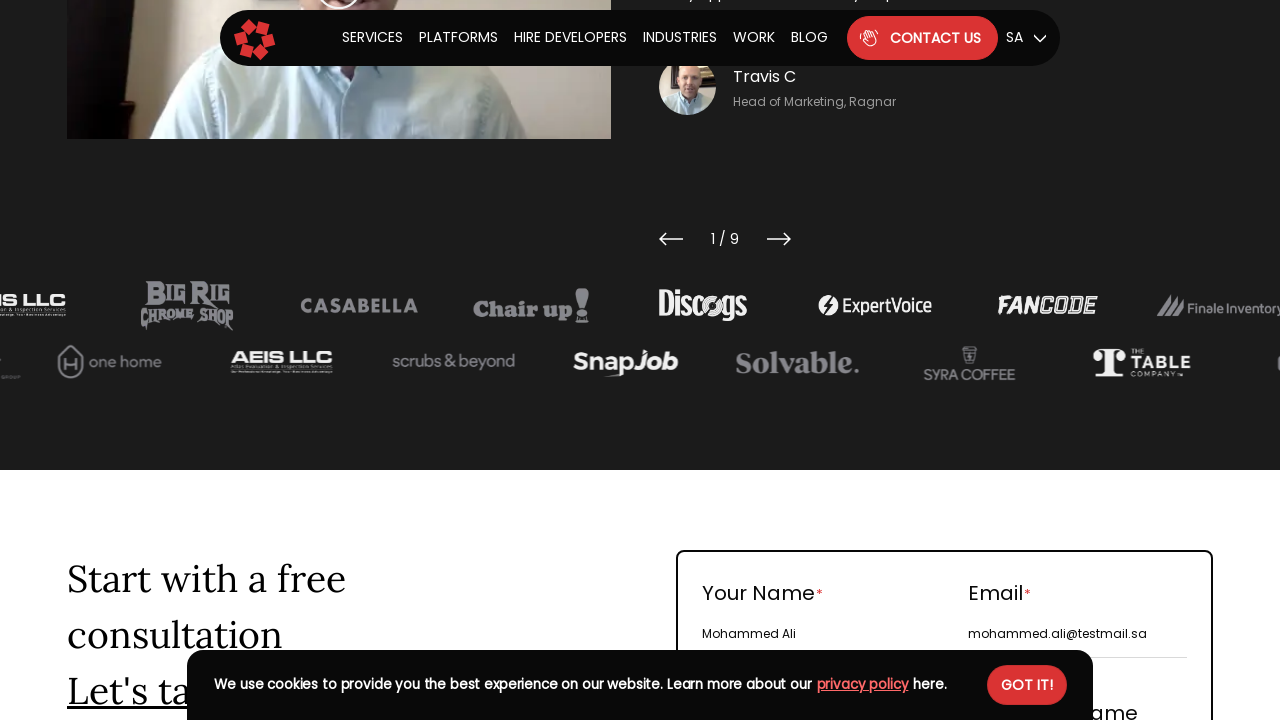

Filled contact number field with '966509876543' on #contact_number
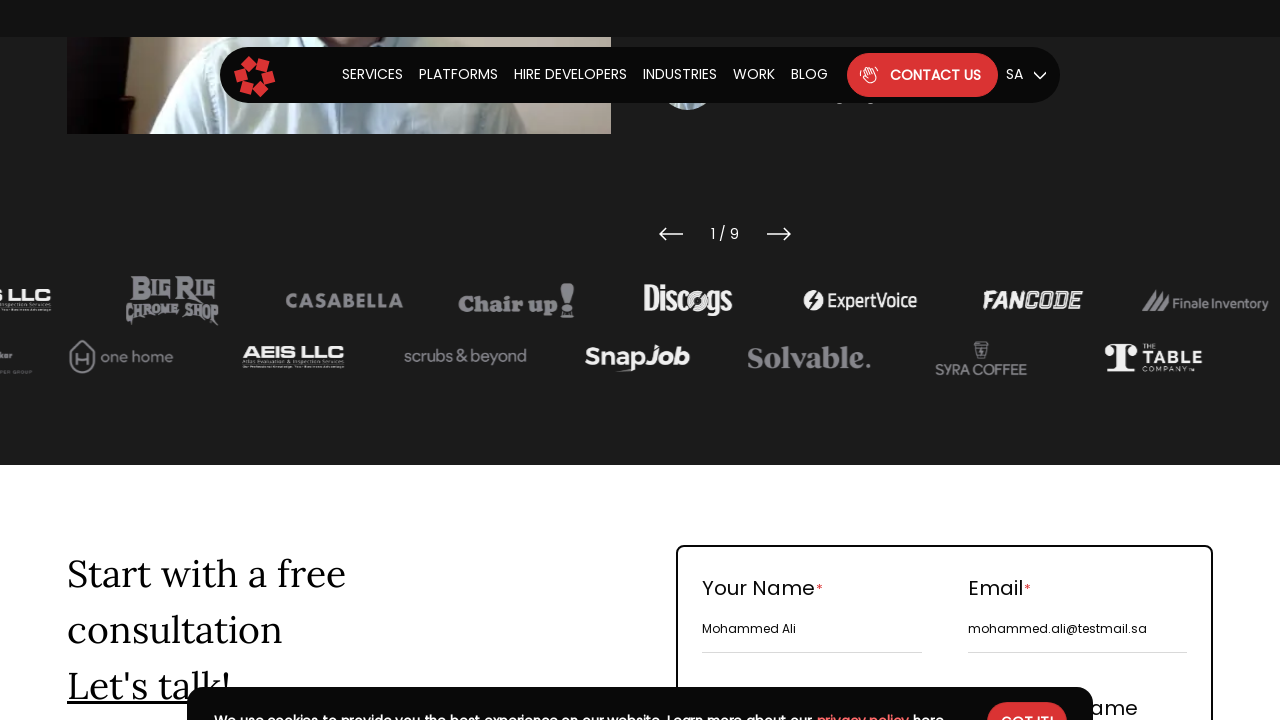

Filled company URL field with 'Ali SA Technologies' on #company_url_2
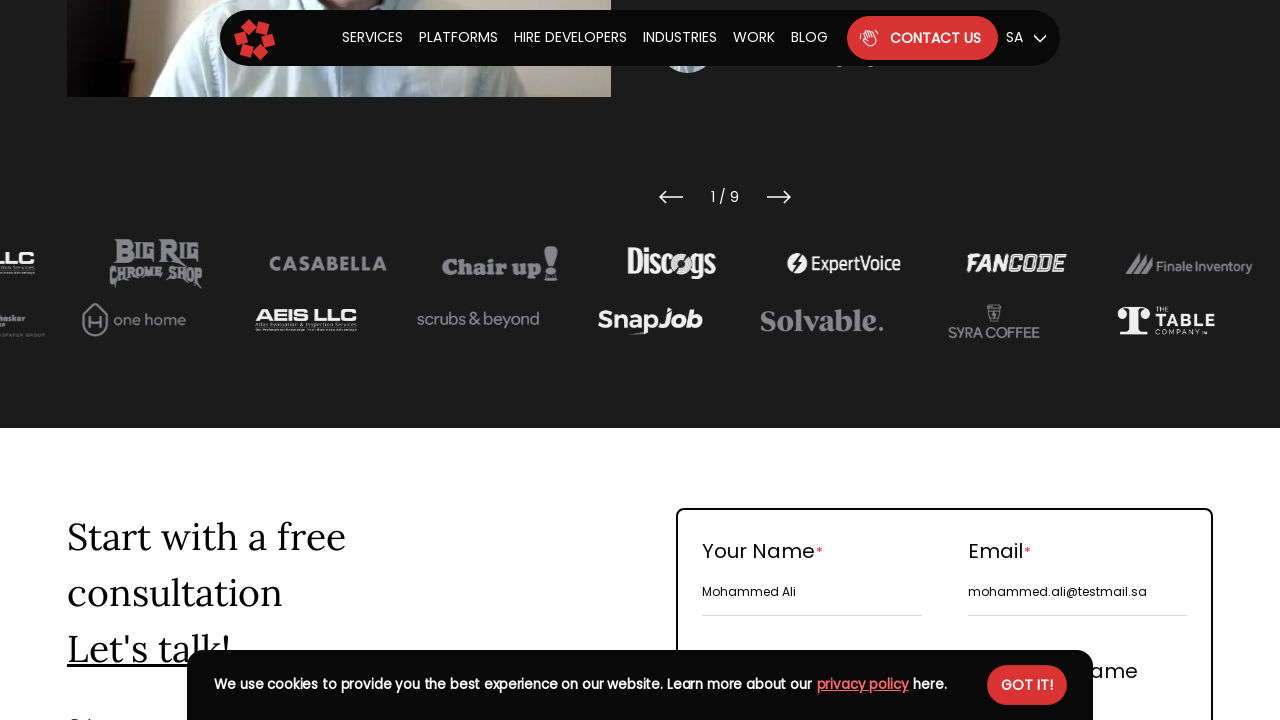

Selected service from dropdown (index 1) on #single_service_home
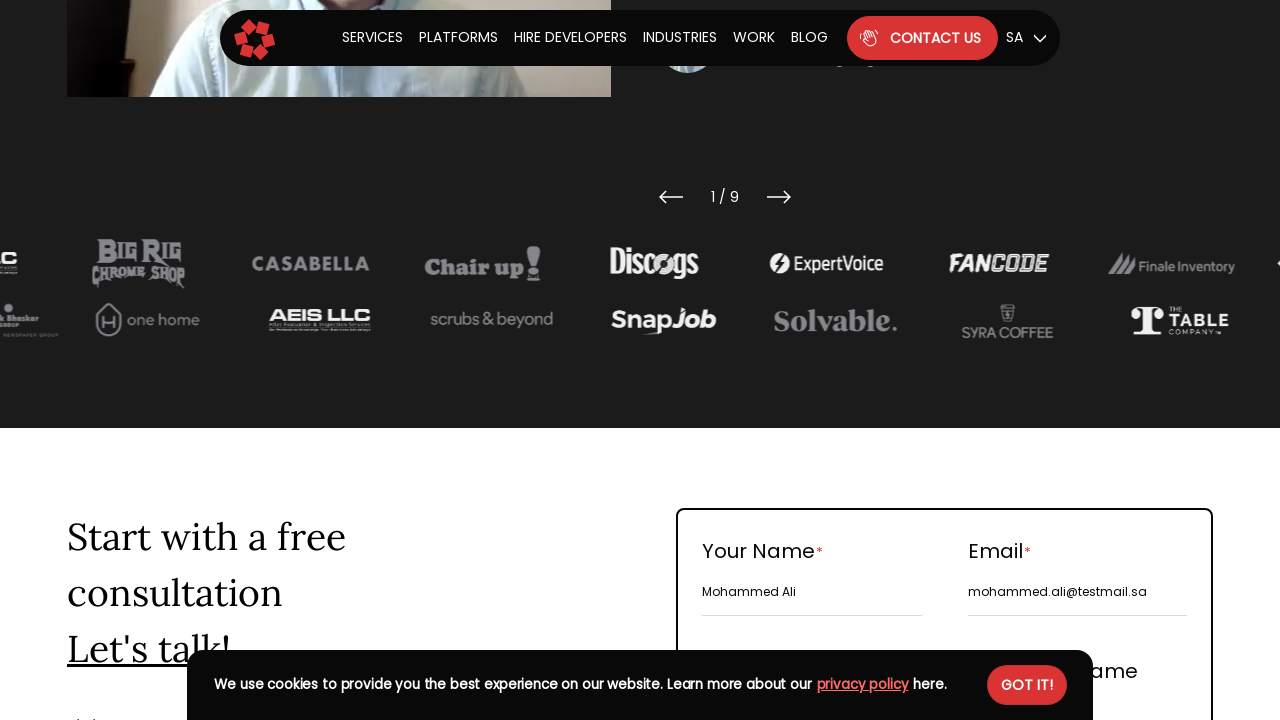

Filled project description field with 'Automation testing Let's Talk form from Saudi Arabia' on #project_description_2
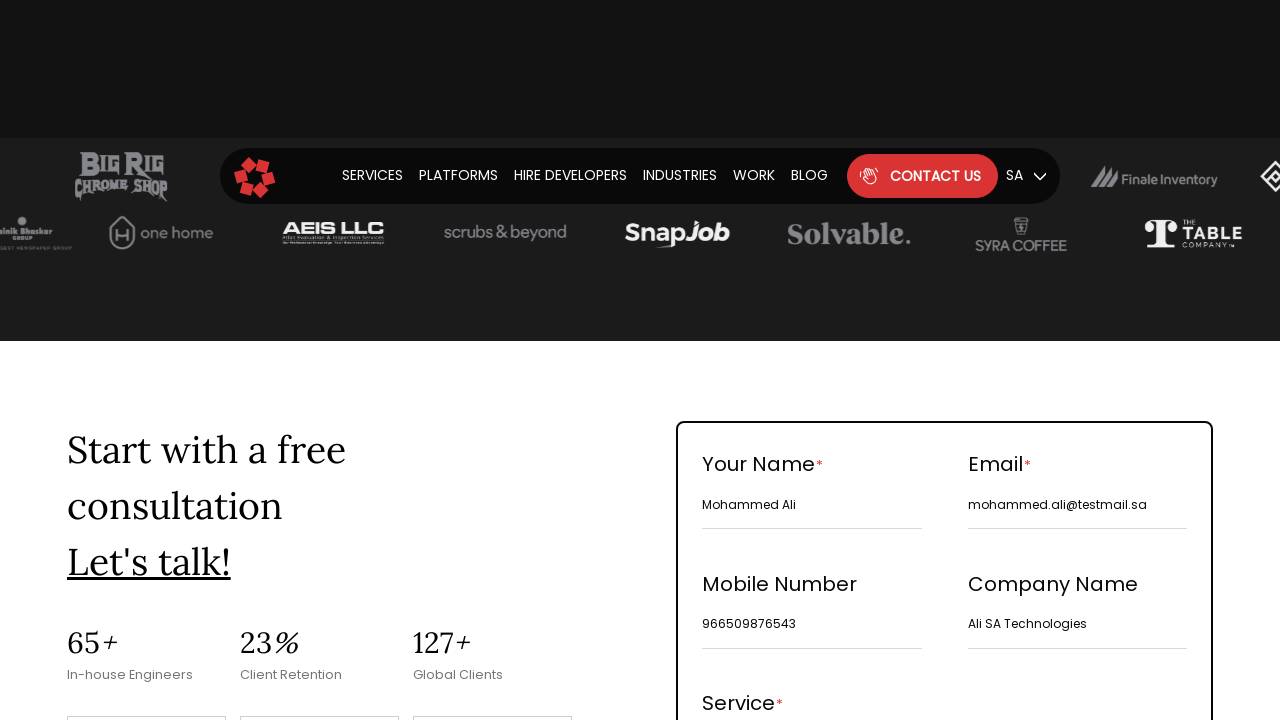

Clicked submit button to send Let's Talk form at (945, 360) on .primary_btn
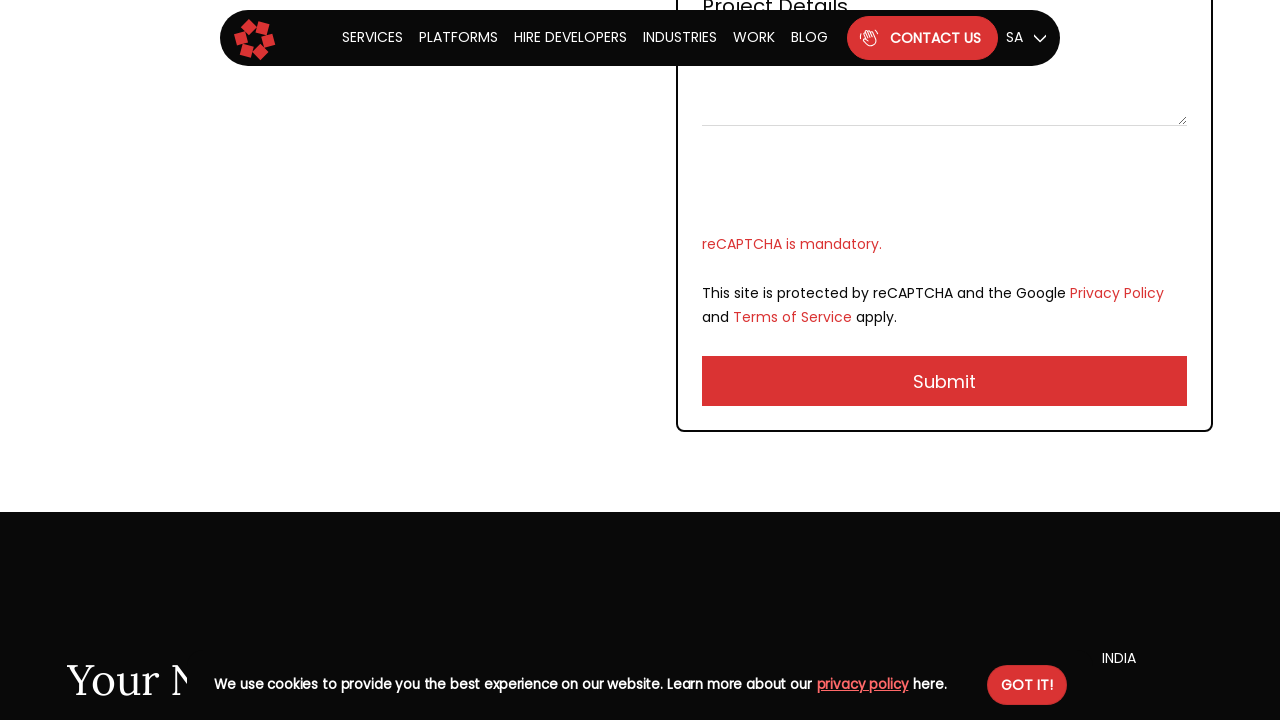

Waited 3 seconds for form submission to complete
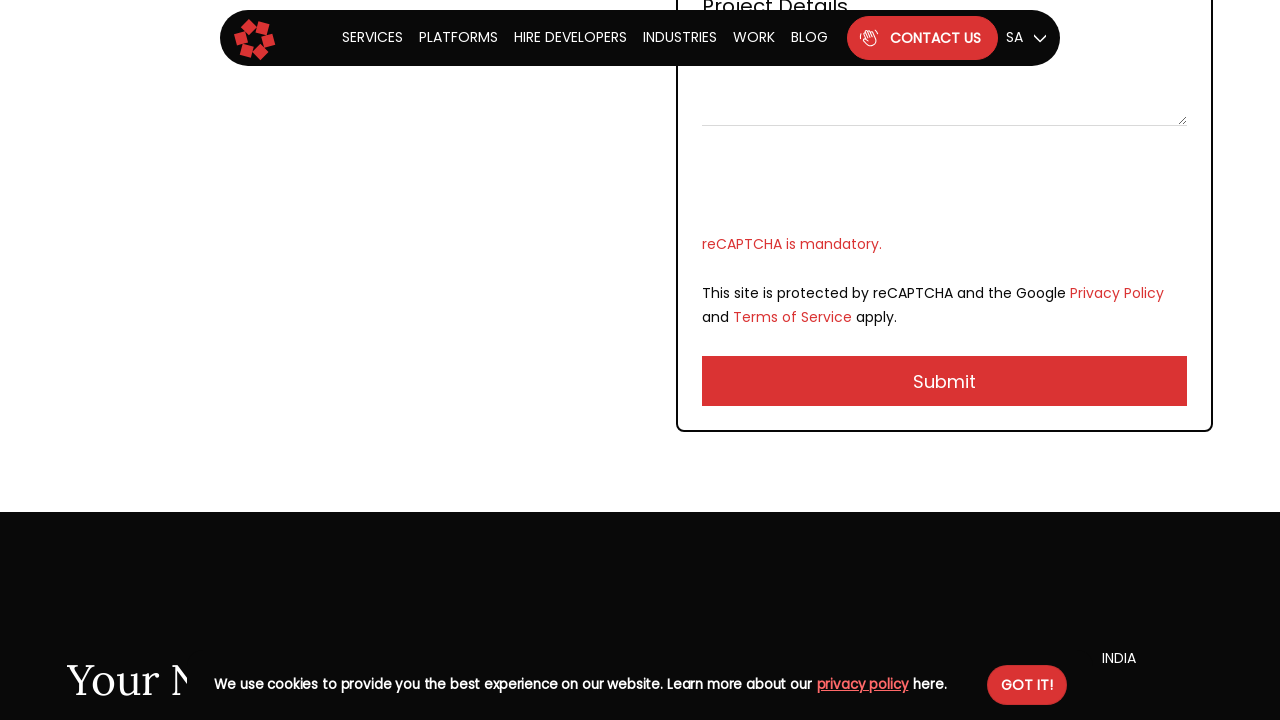

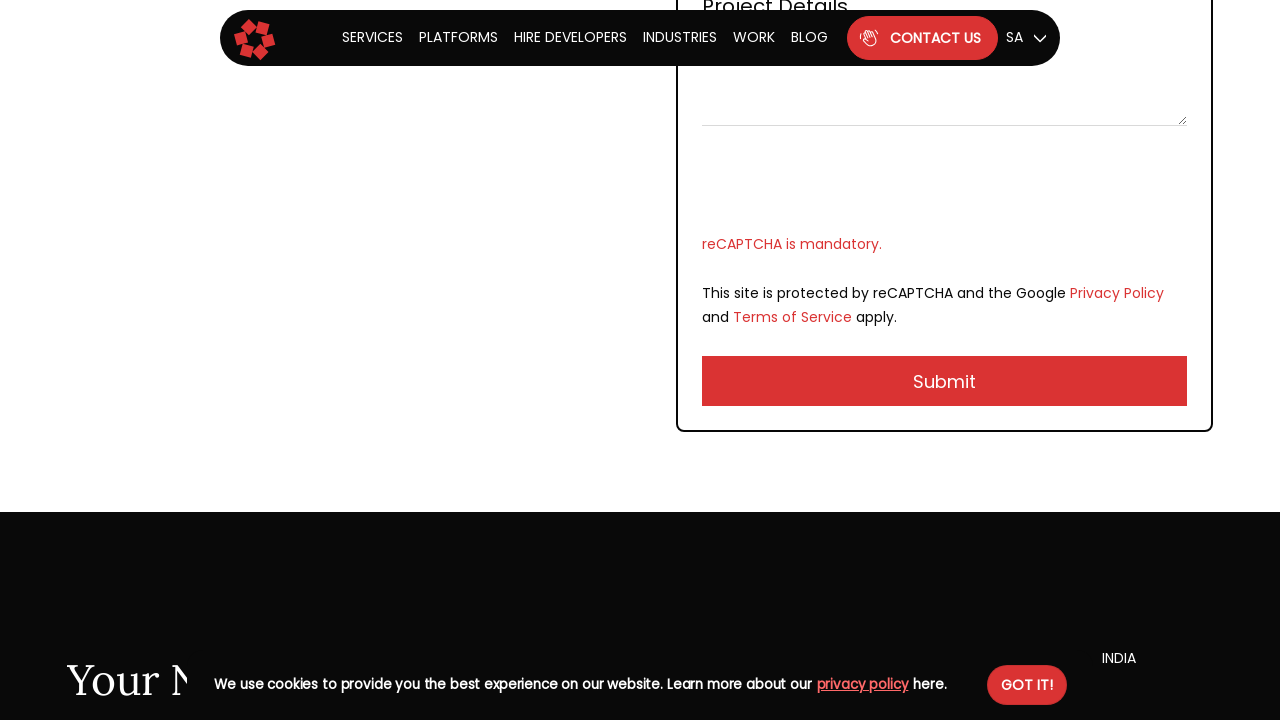